Tests drag and drop functionality on jQuery UI demo page by dragging a draggable element onto a droppable target

Starting URL: http://jqueryui.com/resources/demos/droppable/default.html

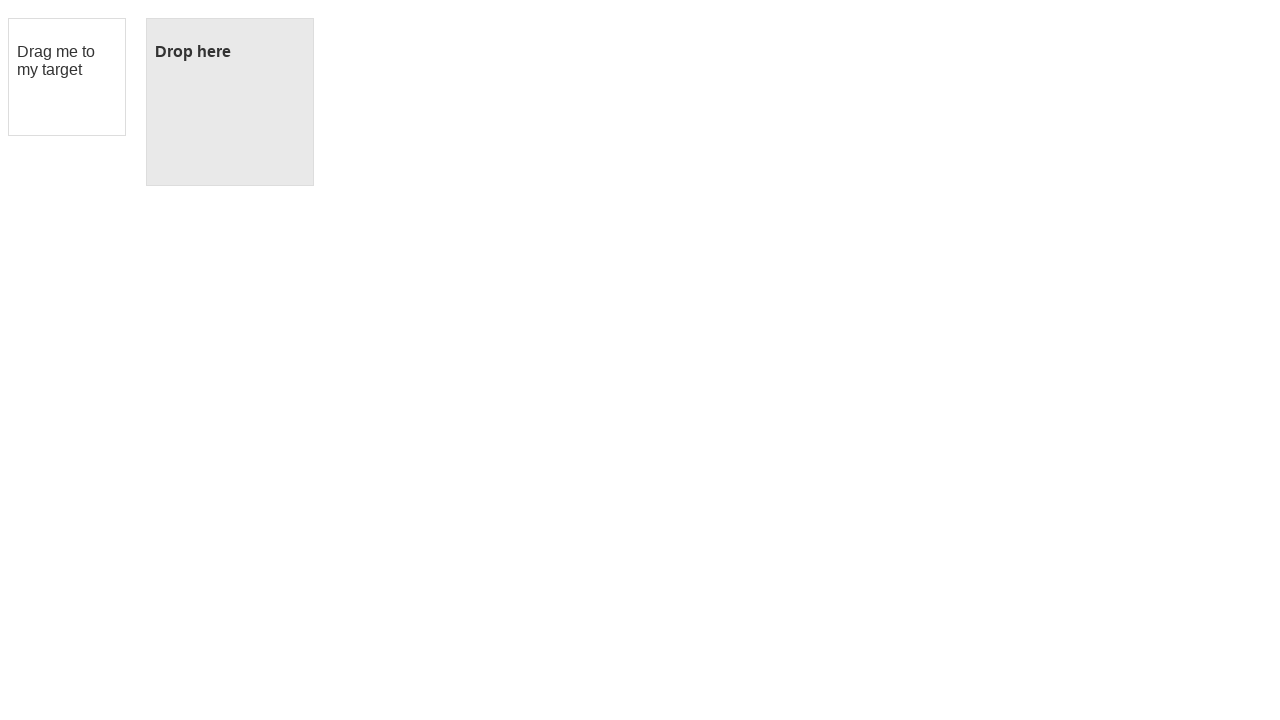

Waited for draggable element to be visible
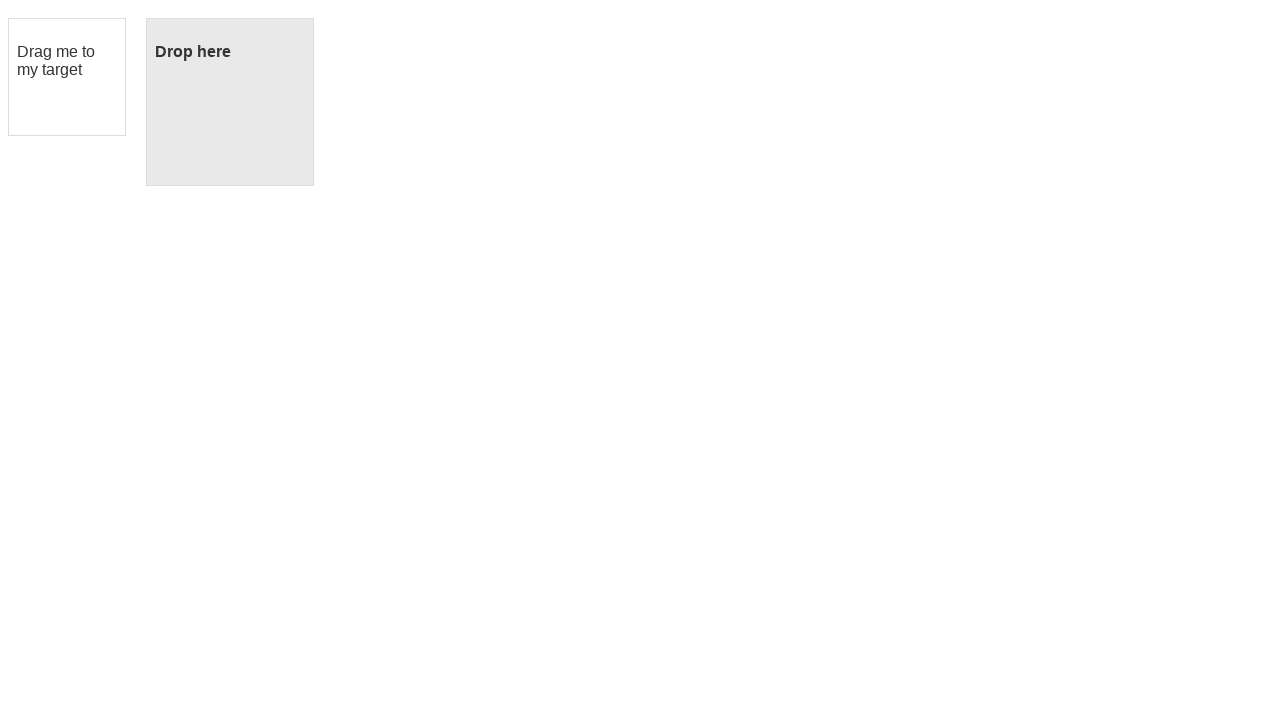

Waited for droppable element to be visible
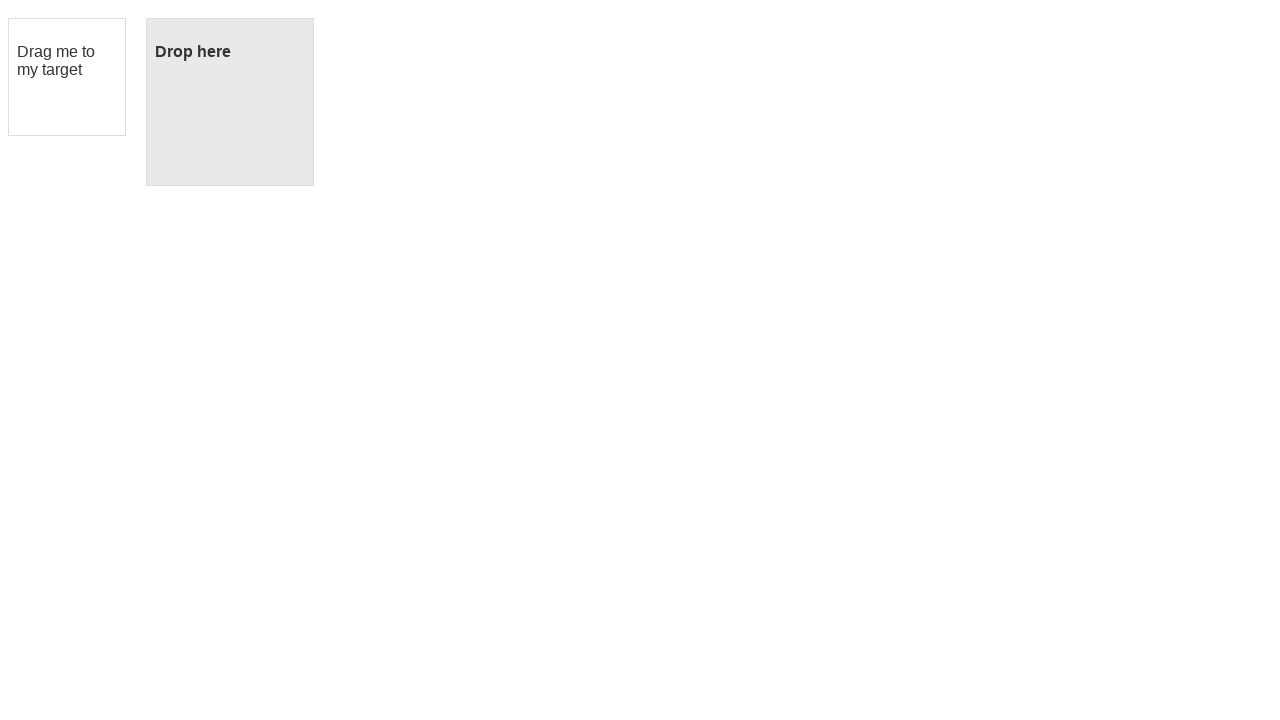

Located draggable element
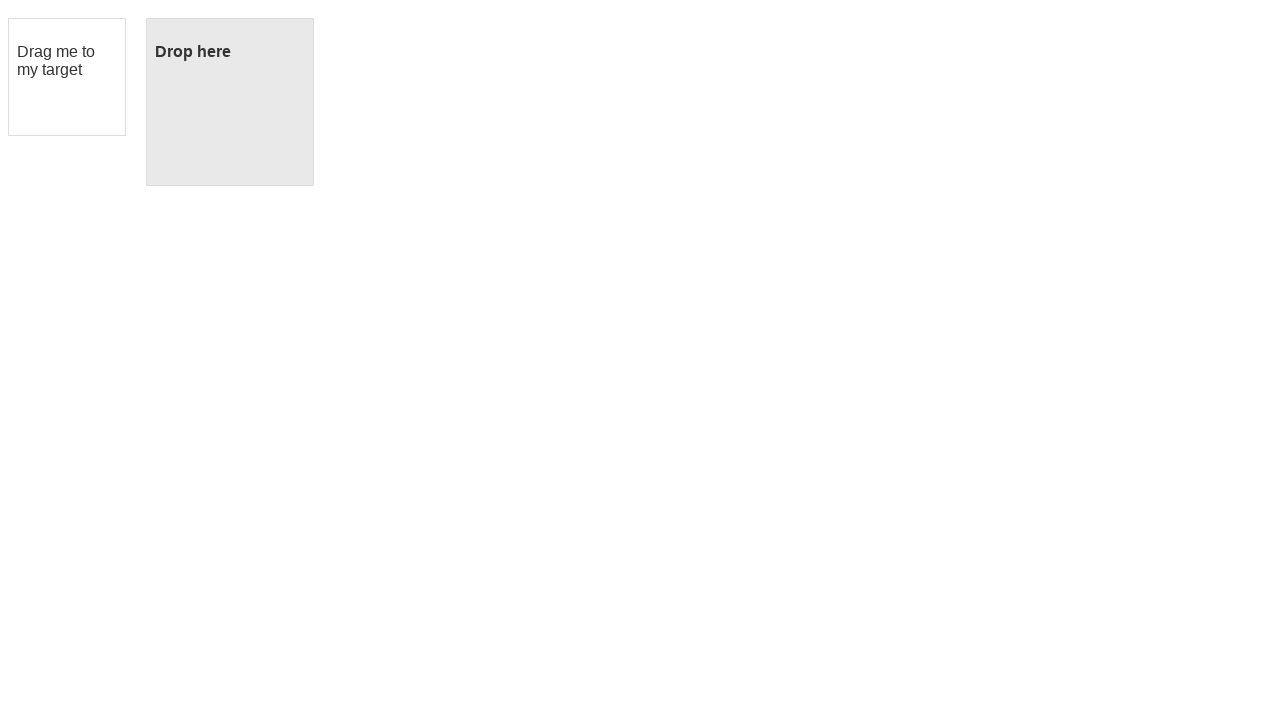

Located droppable element
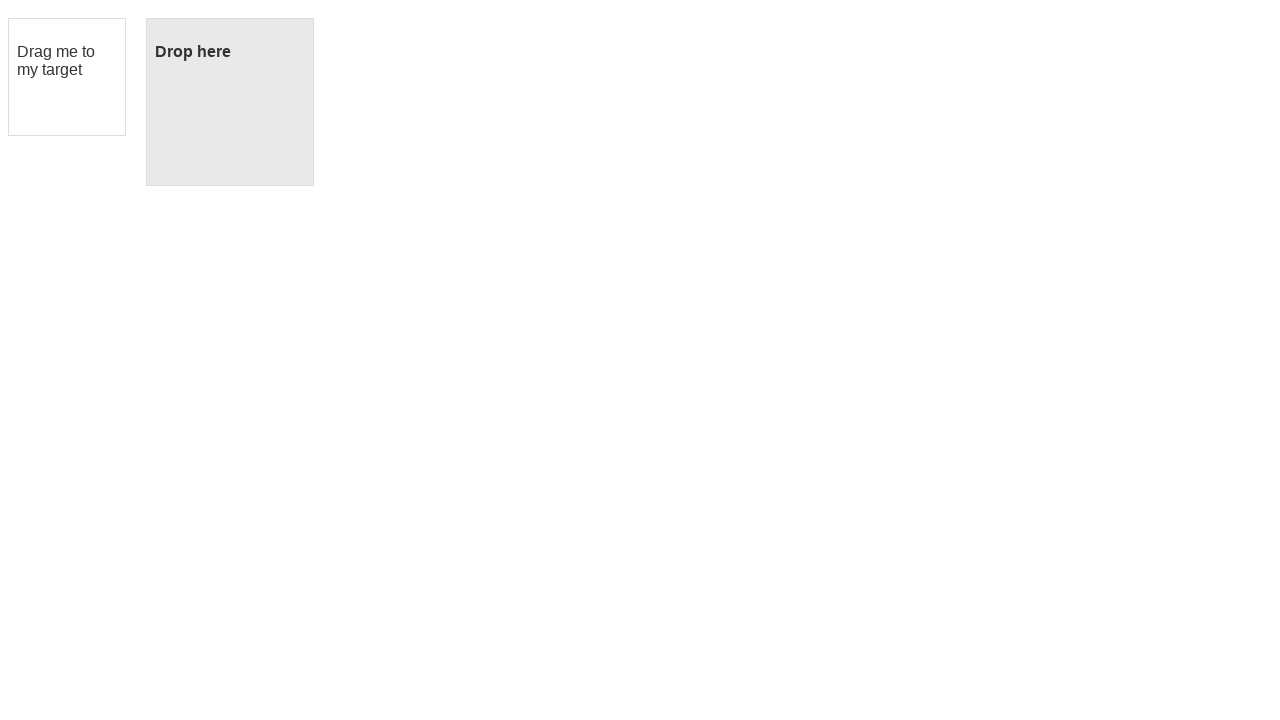

Dragged draggable element onto droppable target at (230, 102)
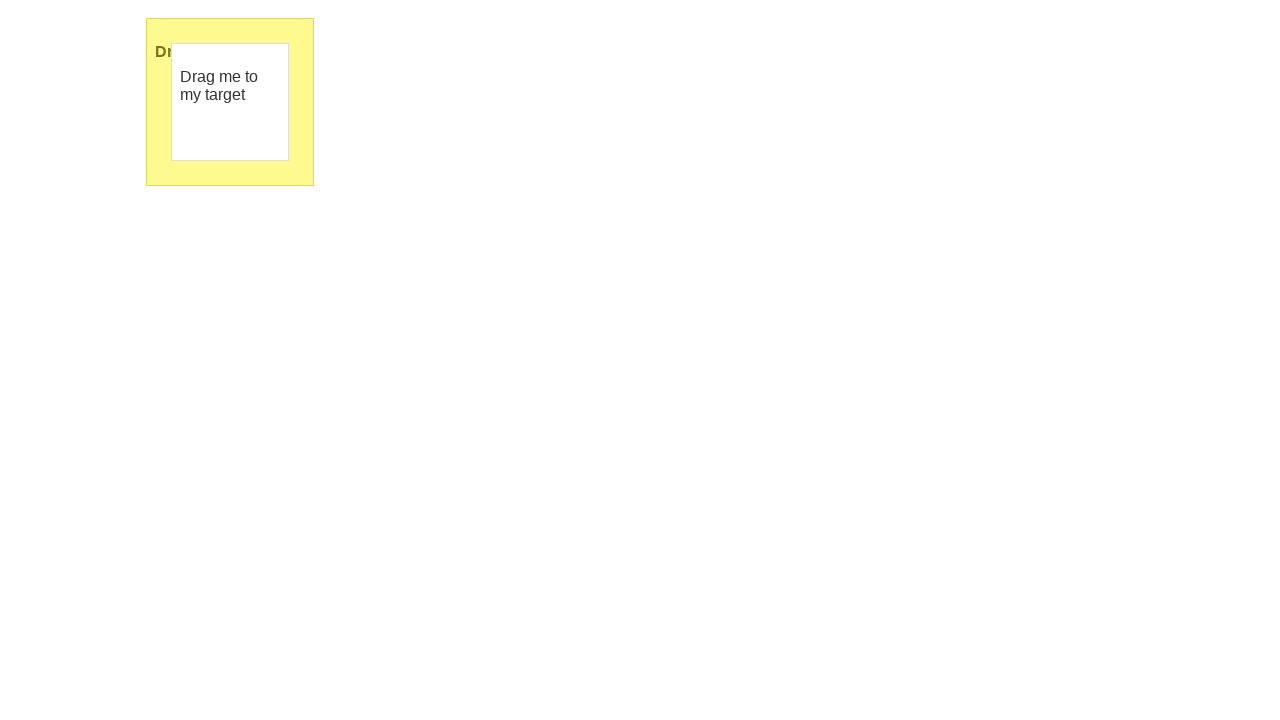

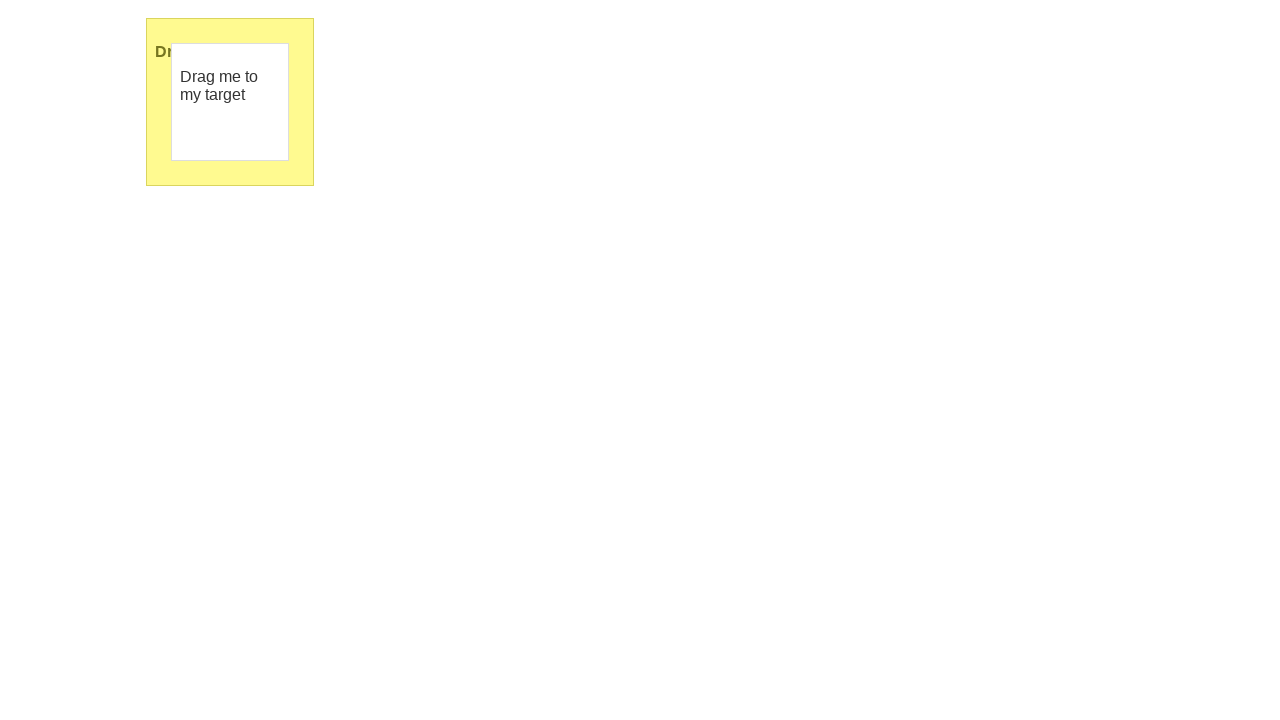